Tests clicking Browse Languages menu and verifies the table column headers are Language and Author

Starting URL: http://www.99-bottles-of-beer.net/

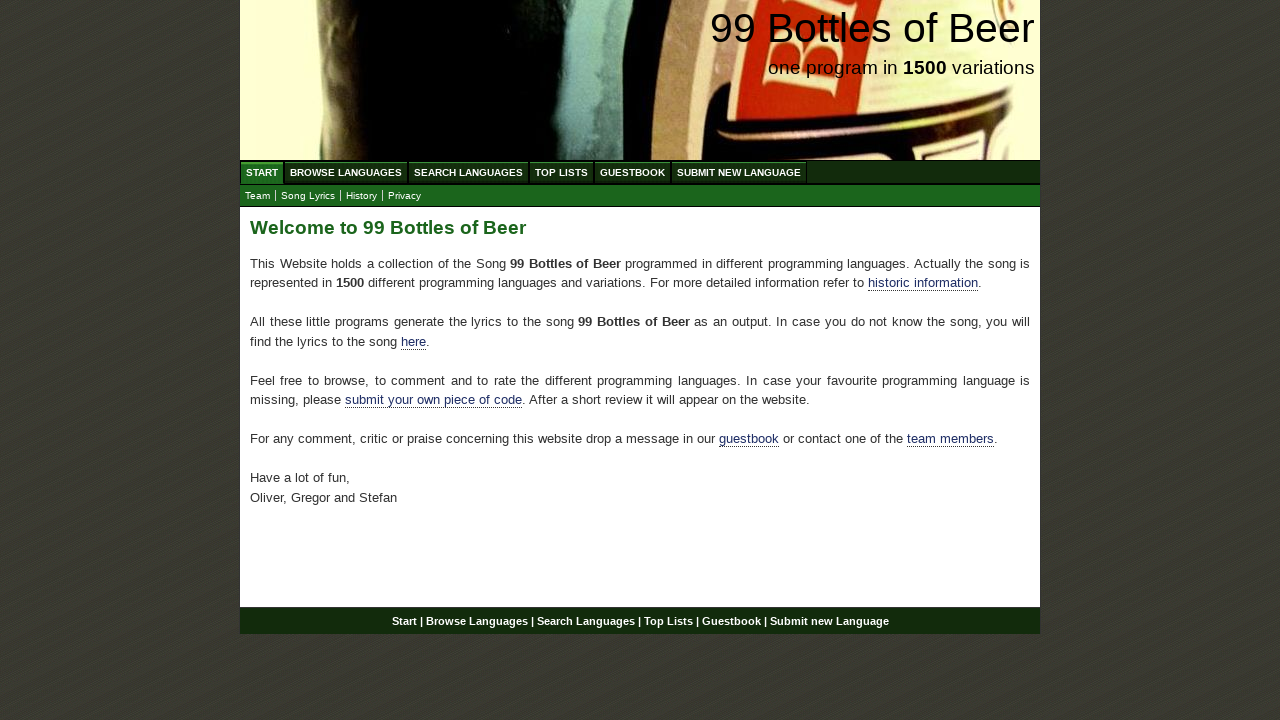

Clicked Browse Languages menu at (346, 172) on xpath=//a[@href='/abc.html']
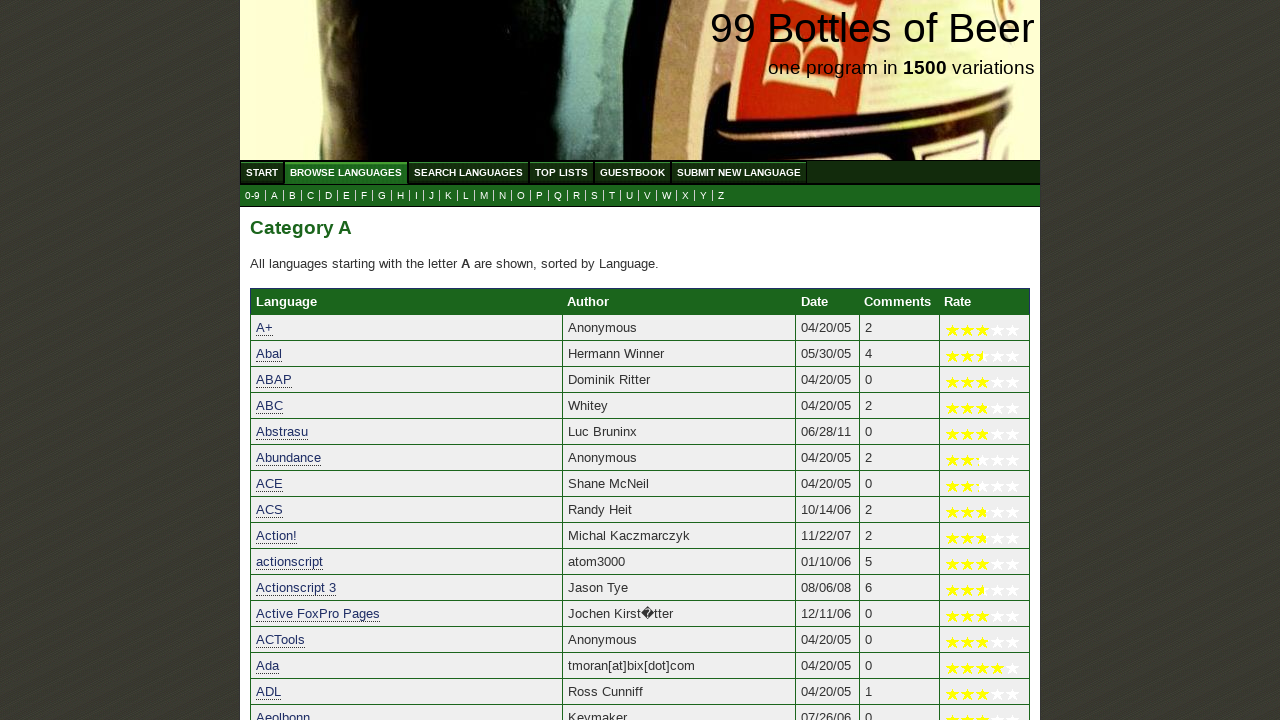

First table column header loaded
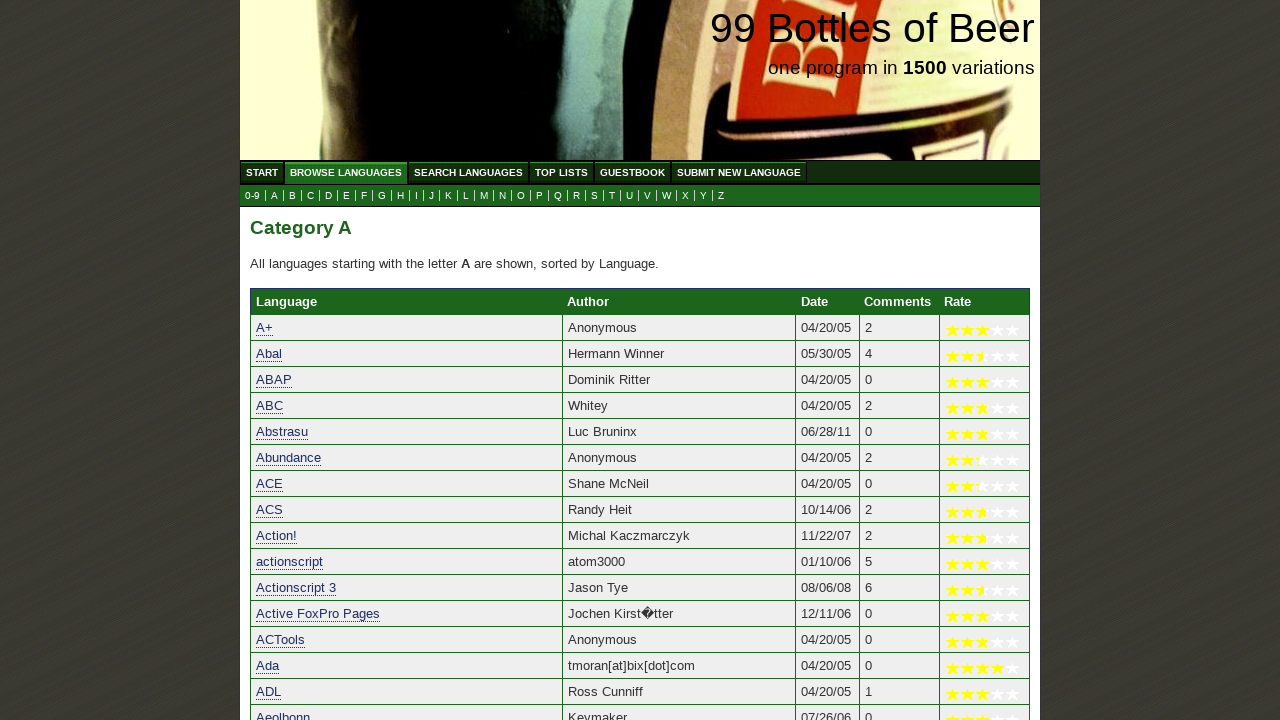

Second table column header loaded
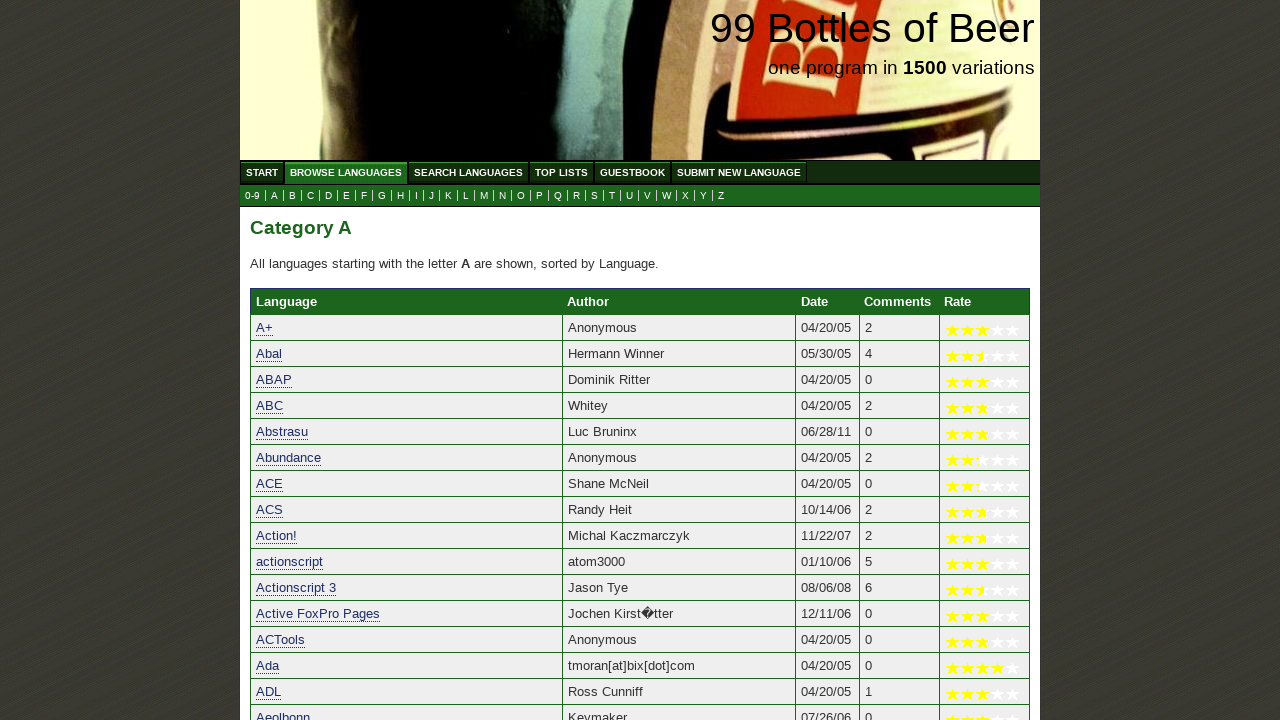

Extracted first column header text: 'Language'
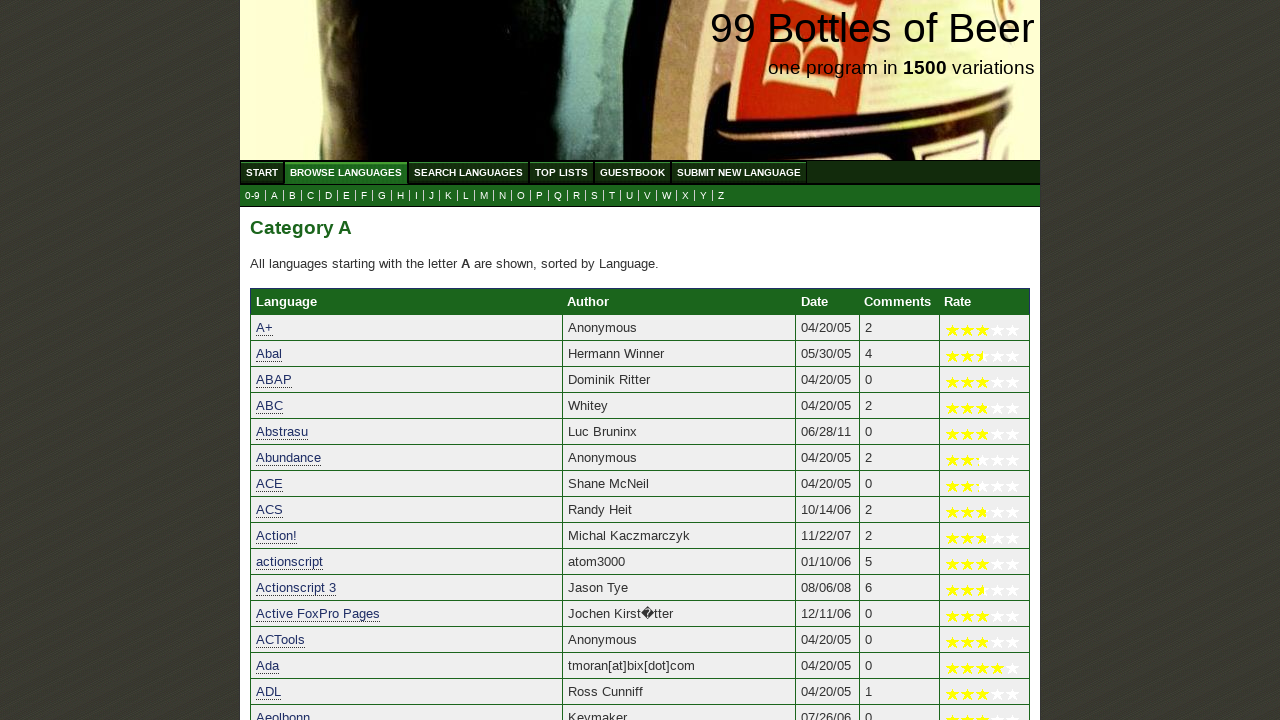

Extracted second column header text: 'Author'
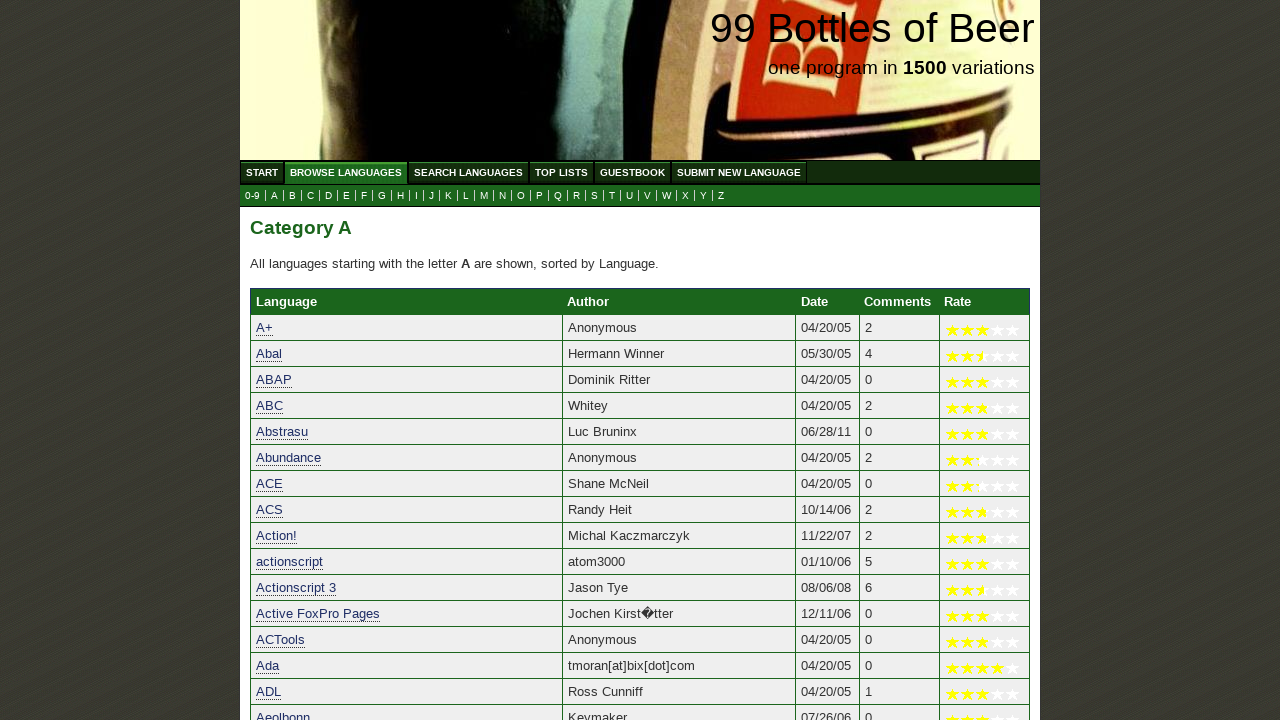

Verified first column header is 'Language'
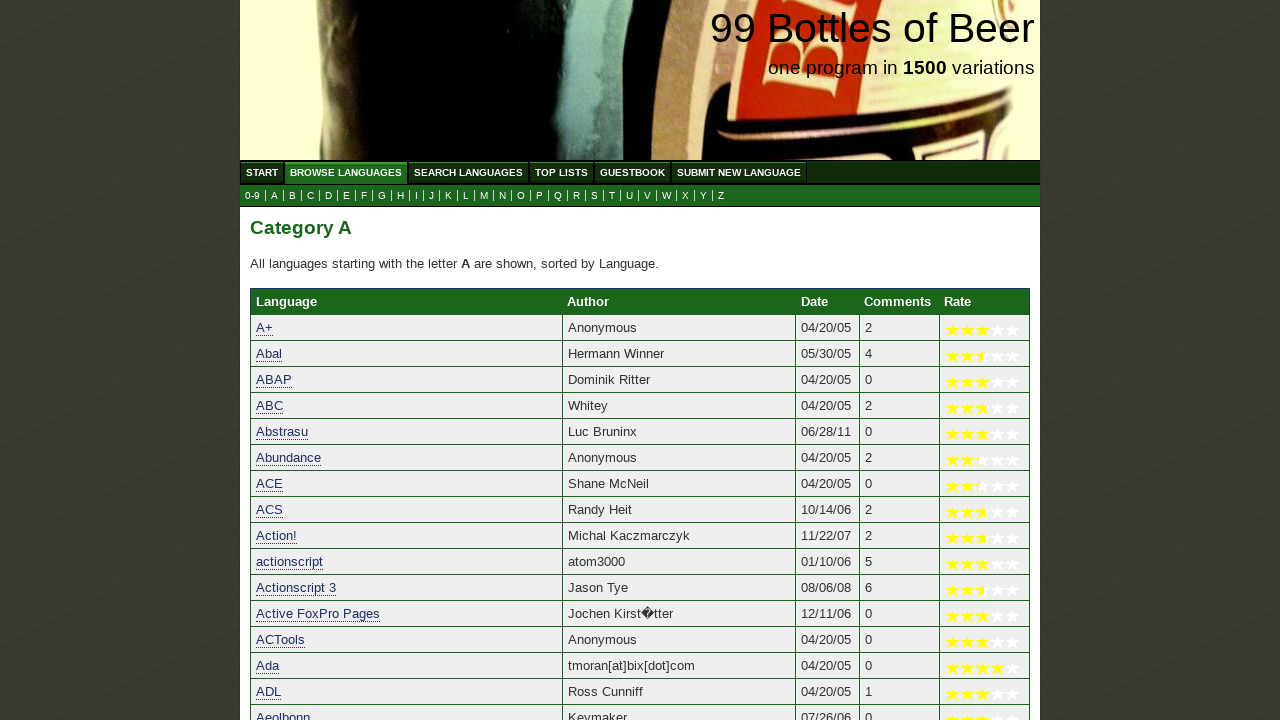

Verified second column header is 'Author'
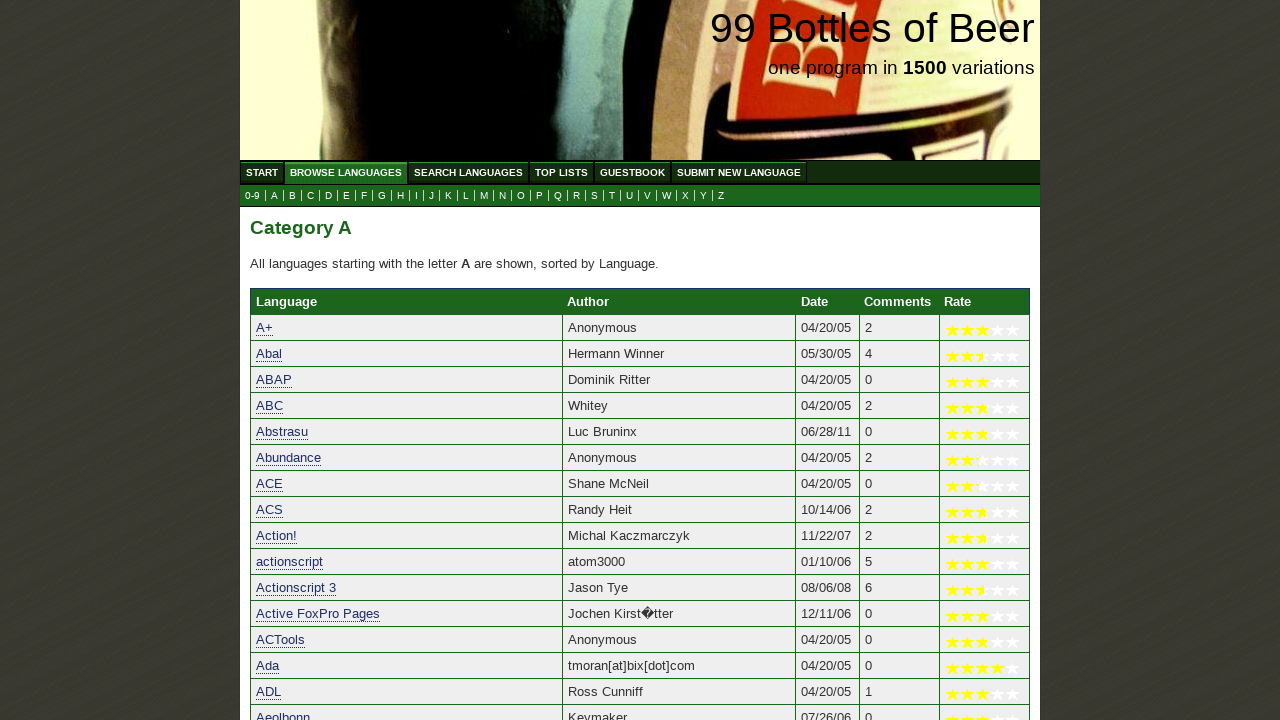

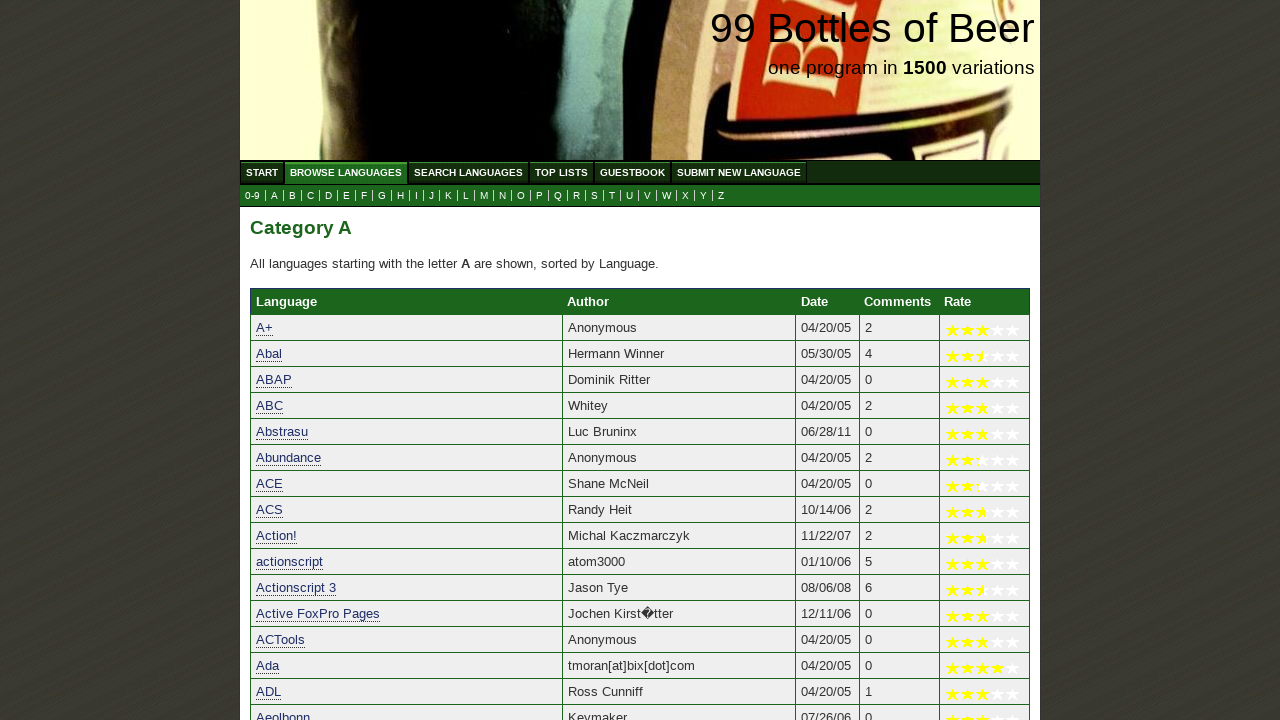